Navigates to TechGuys website and verifies the page title

Starting URL: https://techguyy1.github.io/techguys/

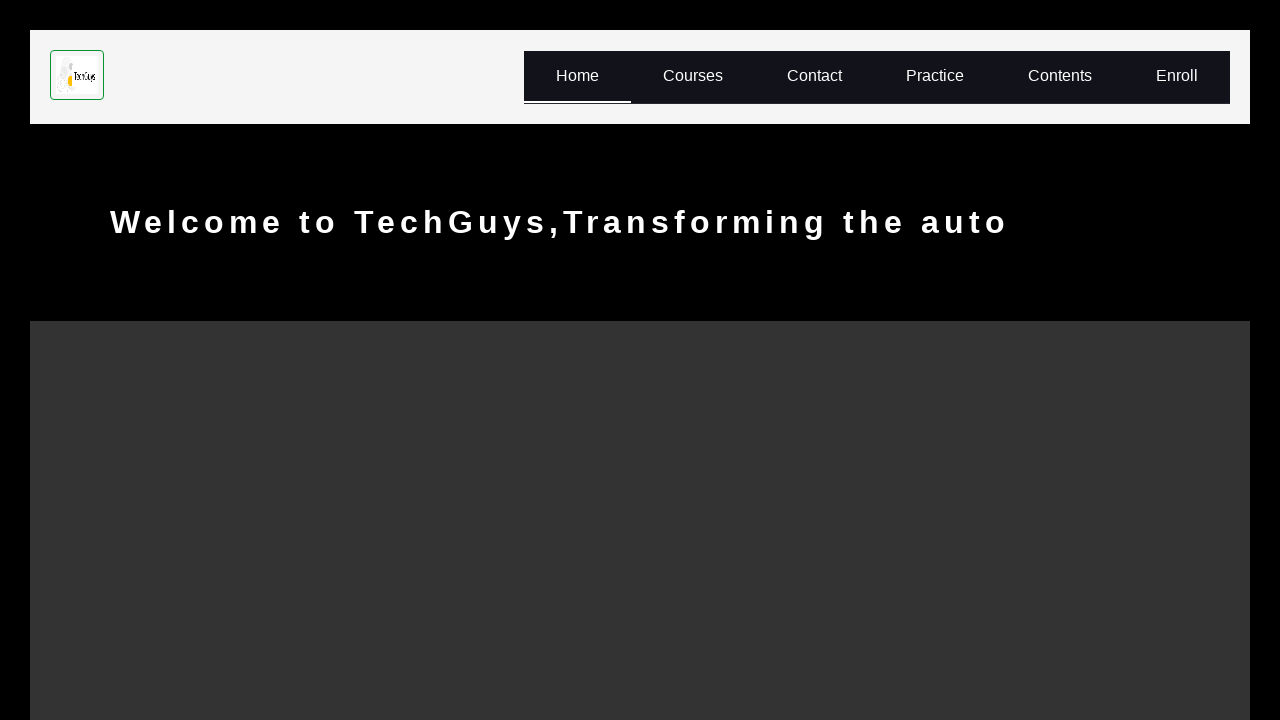

Navigated to TechGuys website
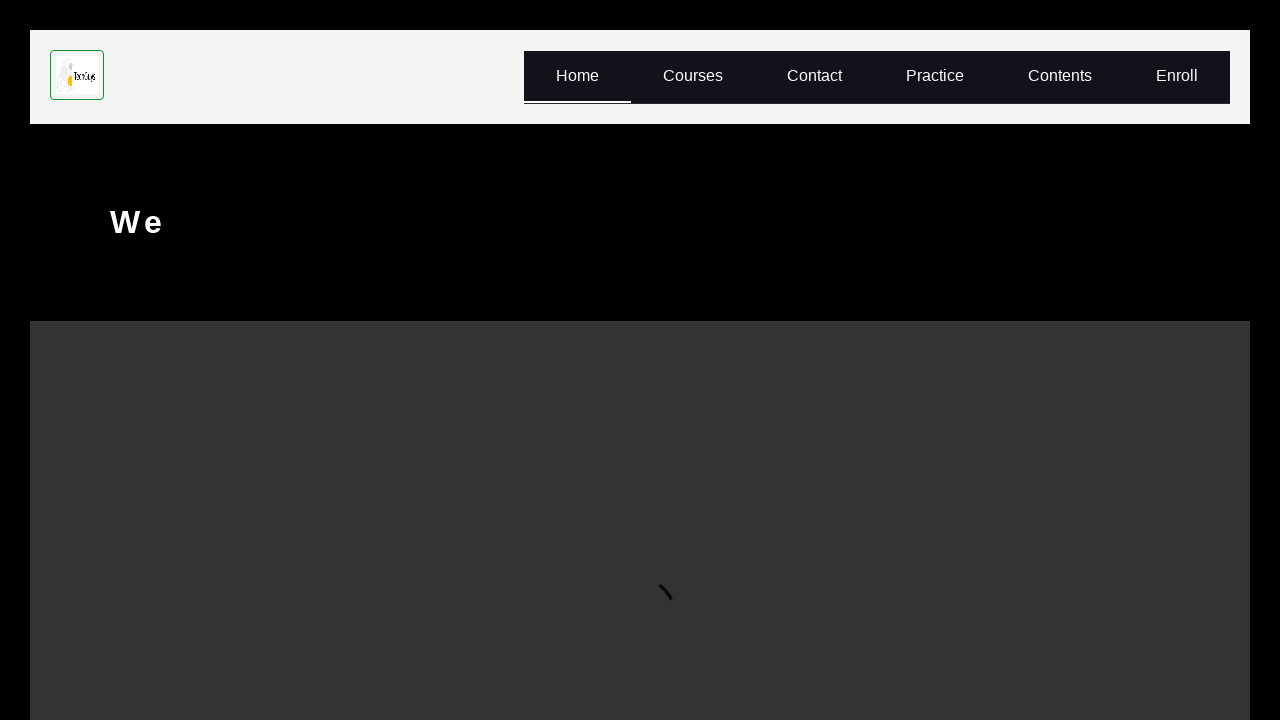

Verified page title is 'Home - TechGuys'
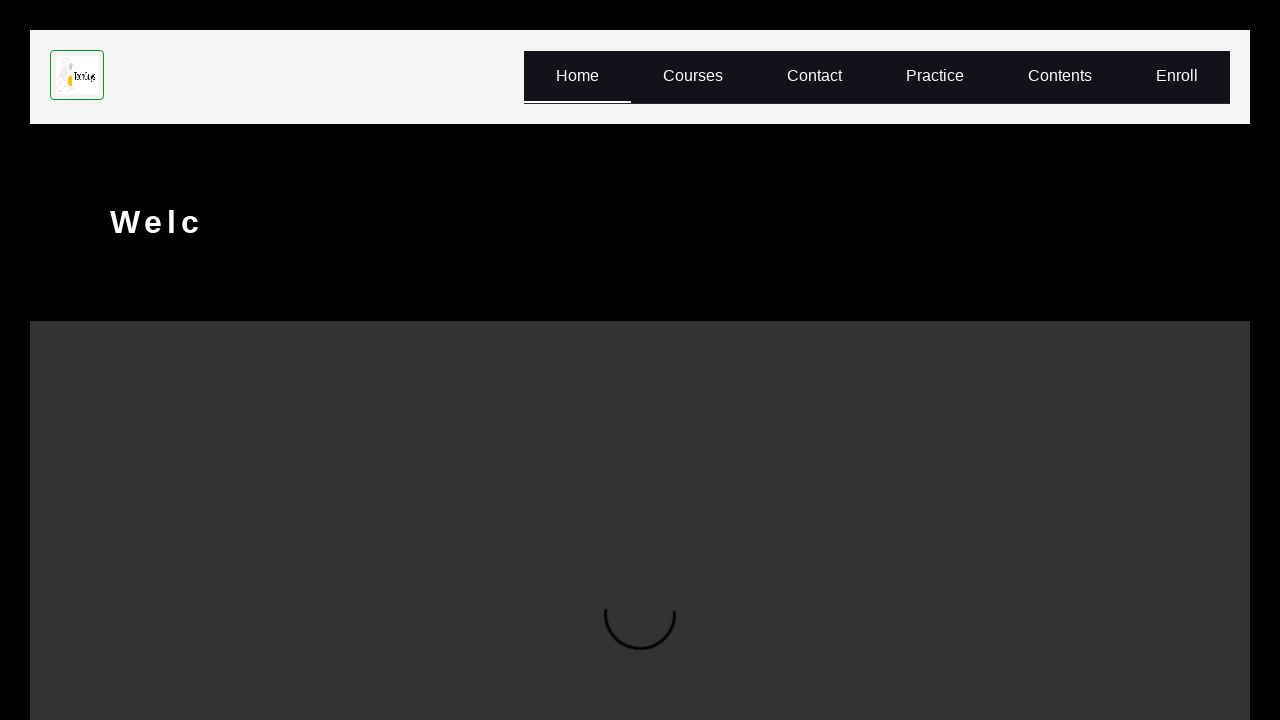

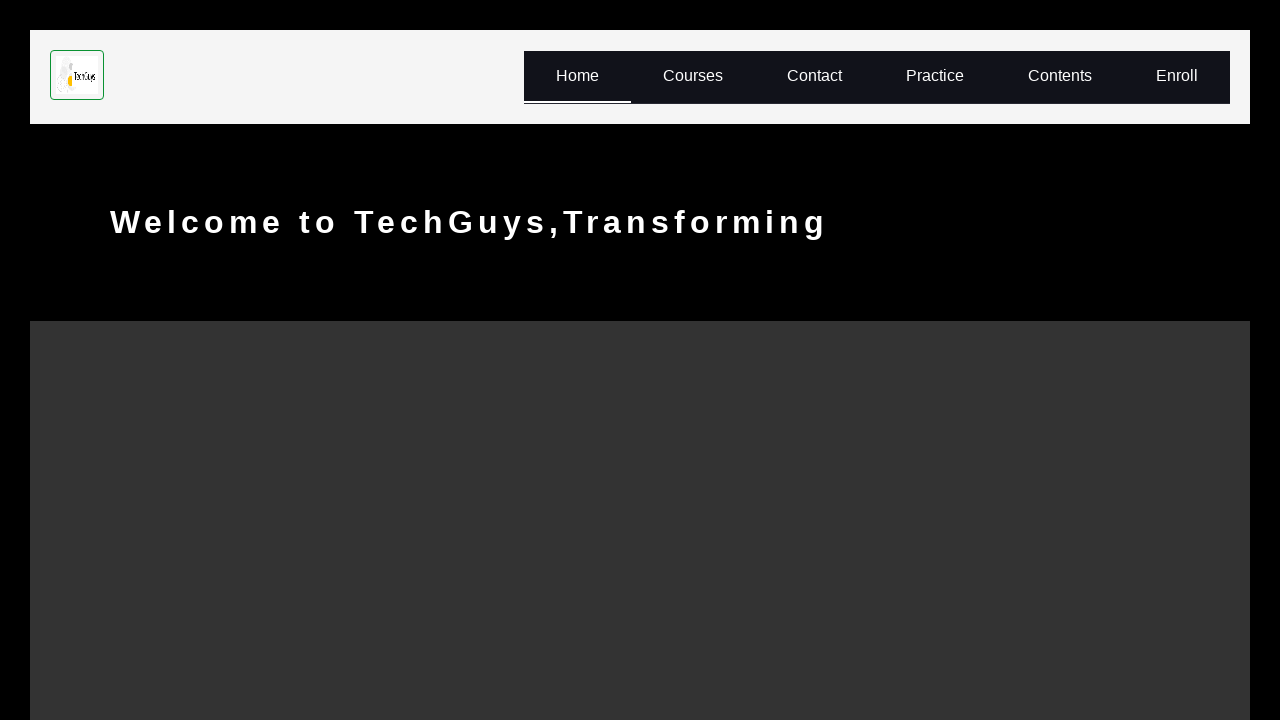